Types an email into the email field to test field validation

Starting URL: https://quote-qa.portnov.com/

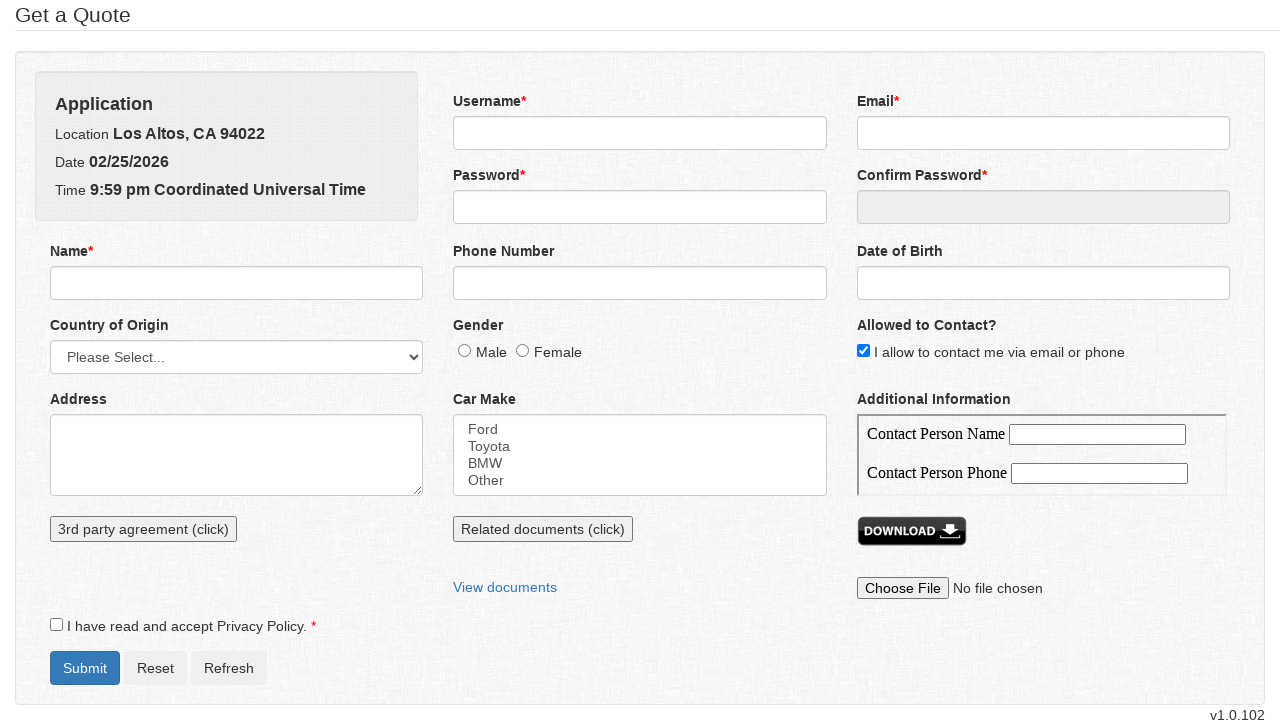

Typed 'test@example.com' into the email field to test field validation on //input[@ng-model='formData.email']
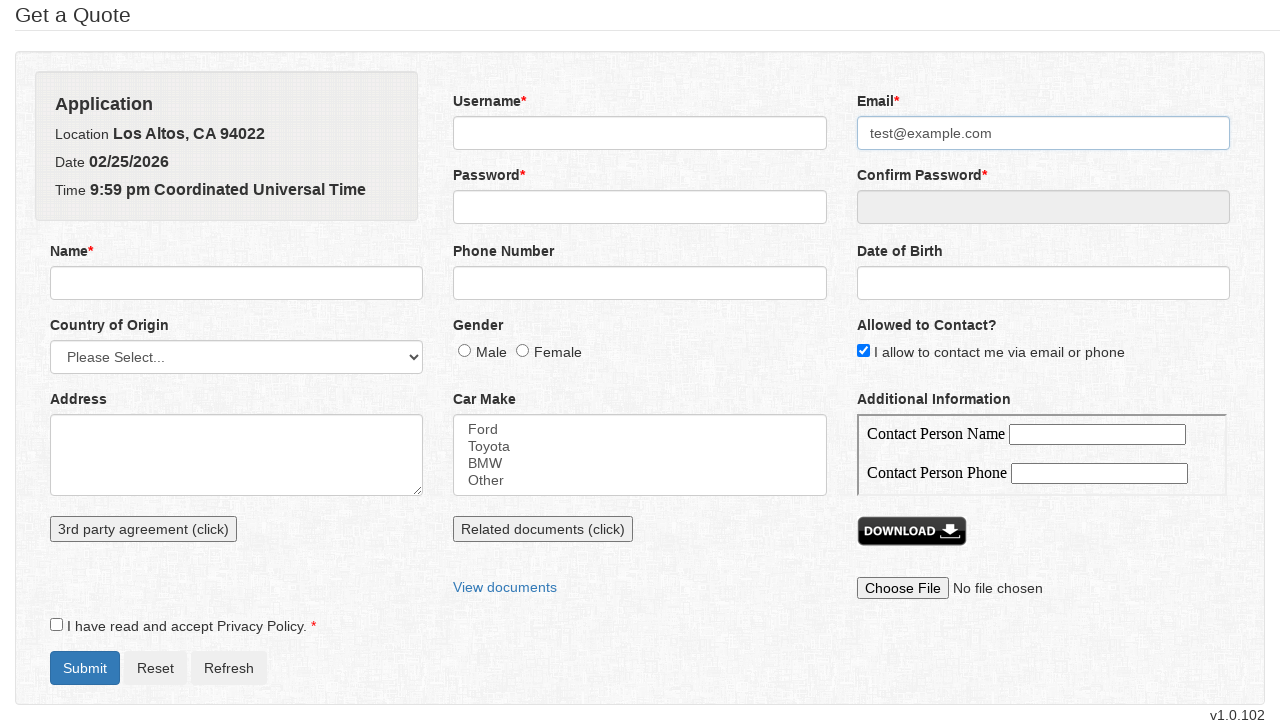

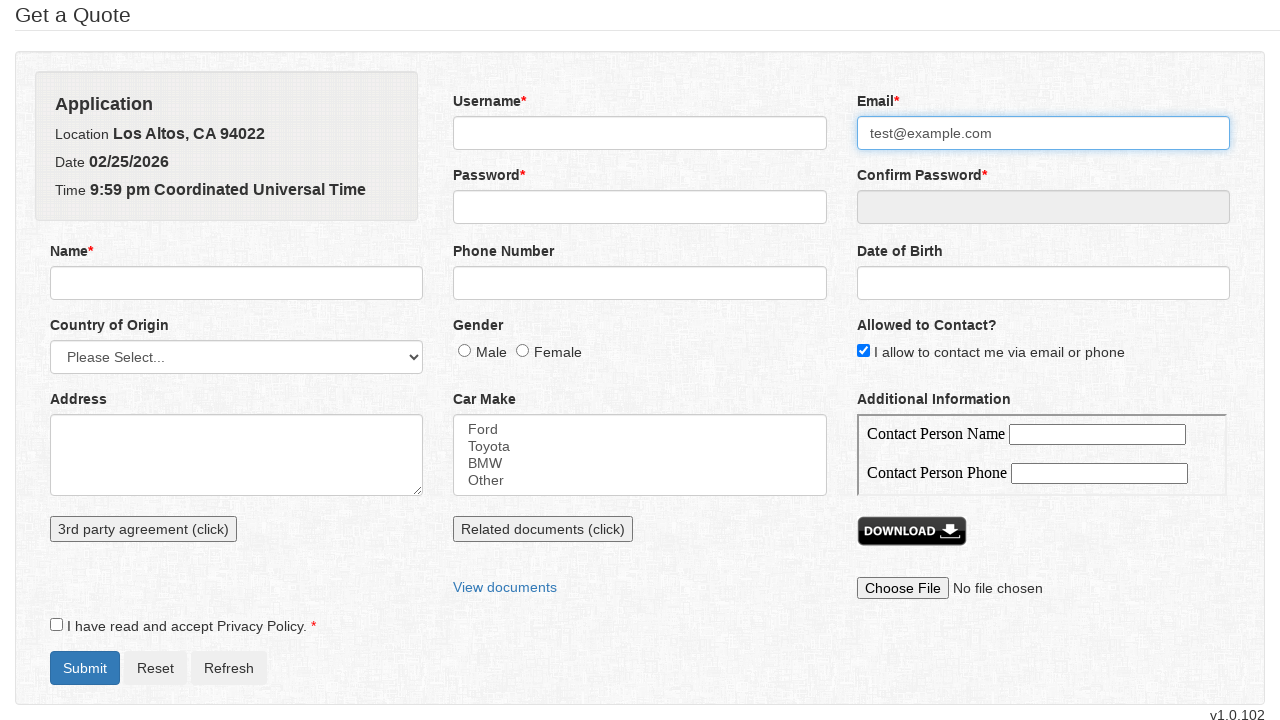